Navigates to a job board website, clicks on the Jobs link, and verifies the page title changes correctly

Starting URL: https://alchemy.hguy.co/jobs/

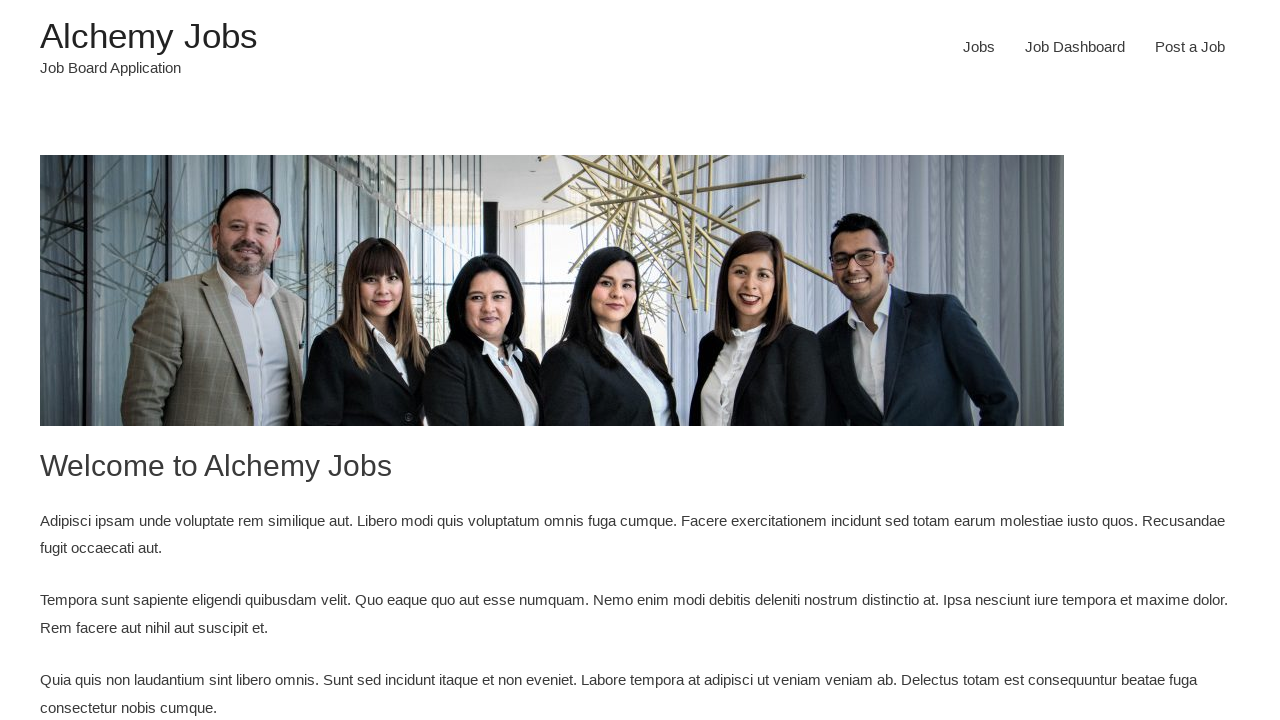

Clicked on the Jobs link at (979, 47) on xpath=//a[text()='Jobs']
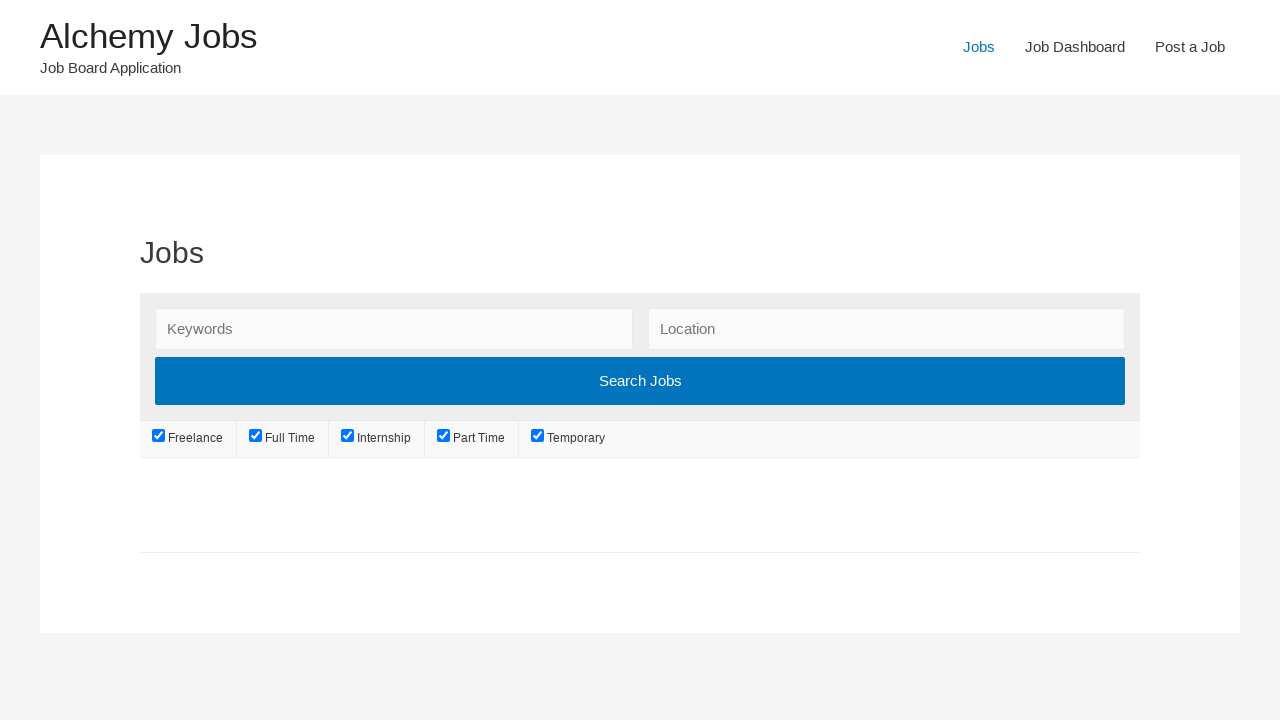

Waited for page to load (networkidle)
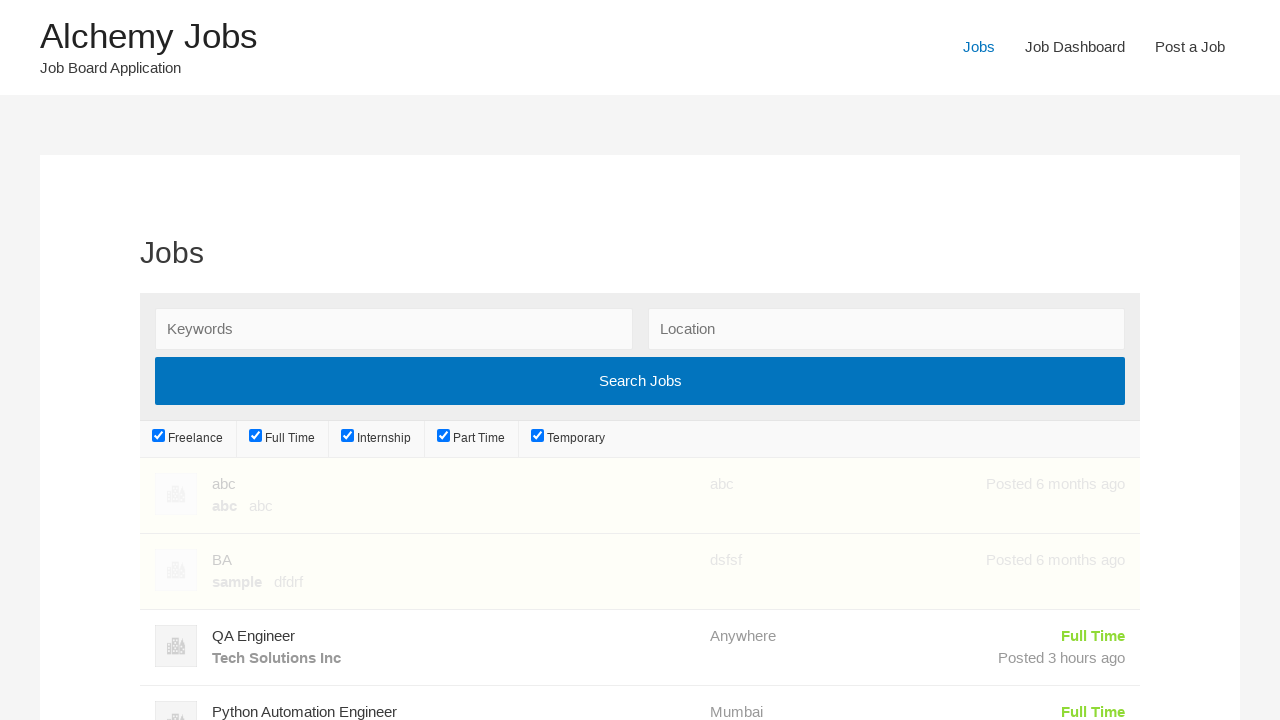

Verified page title is 'Jobs – Alchemy Jobs'
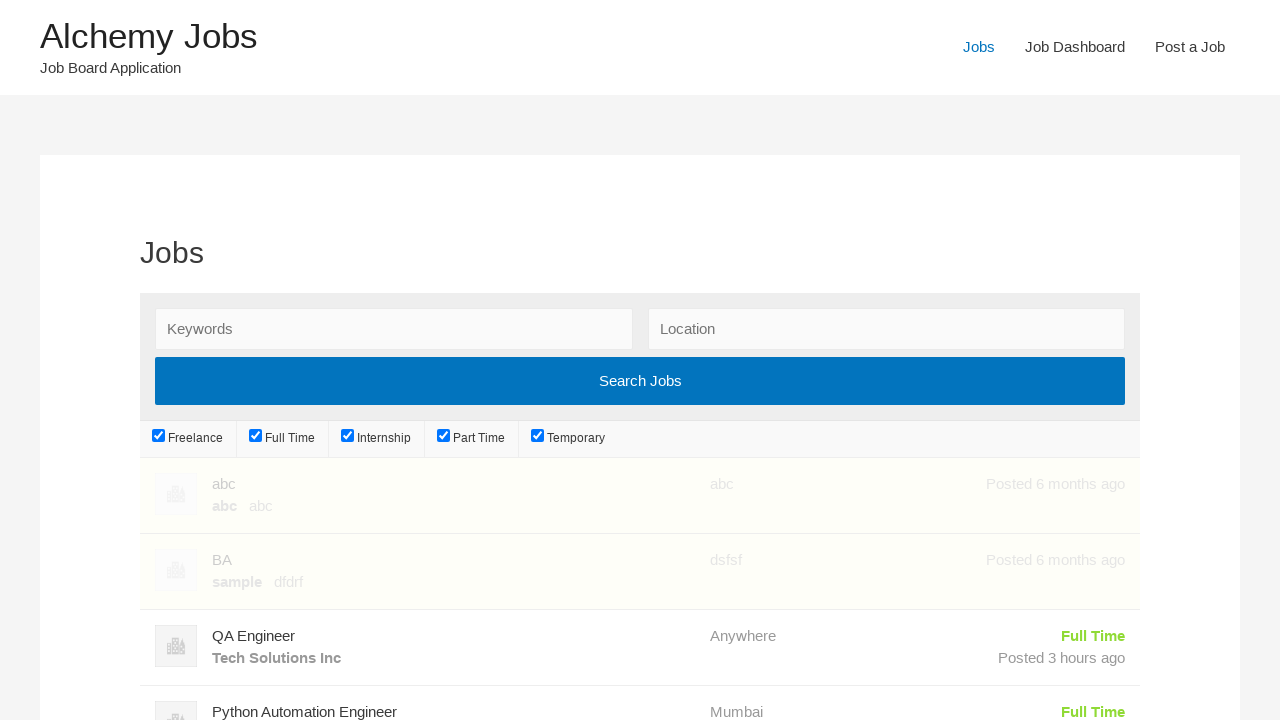

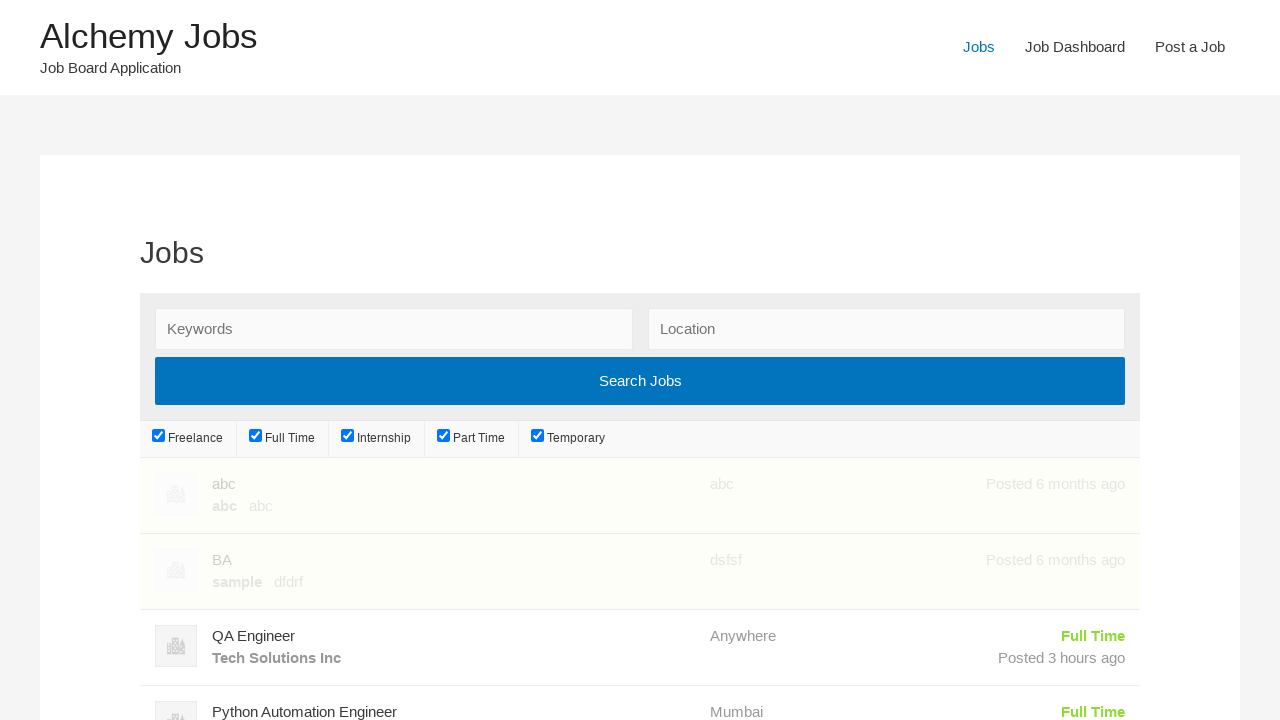